Tests navigation from PubNub homepage to the pricing page by clicking the Pricing link in the navigation.

Starting URL: https://www.pubnub.com/

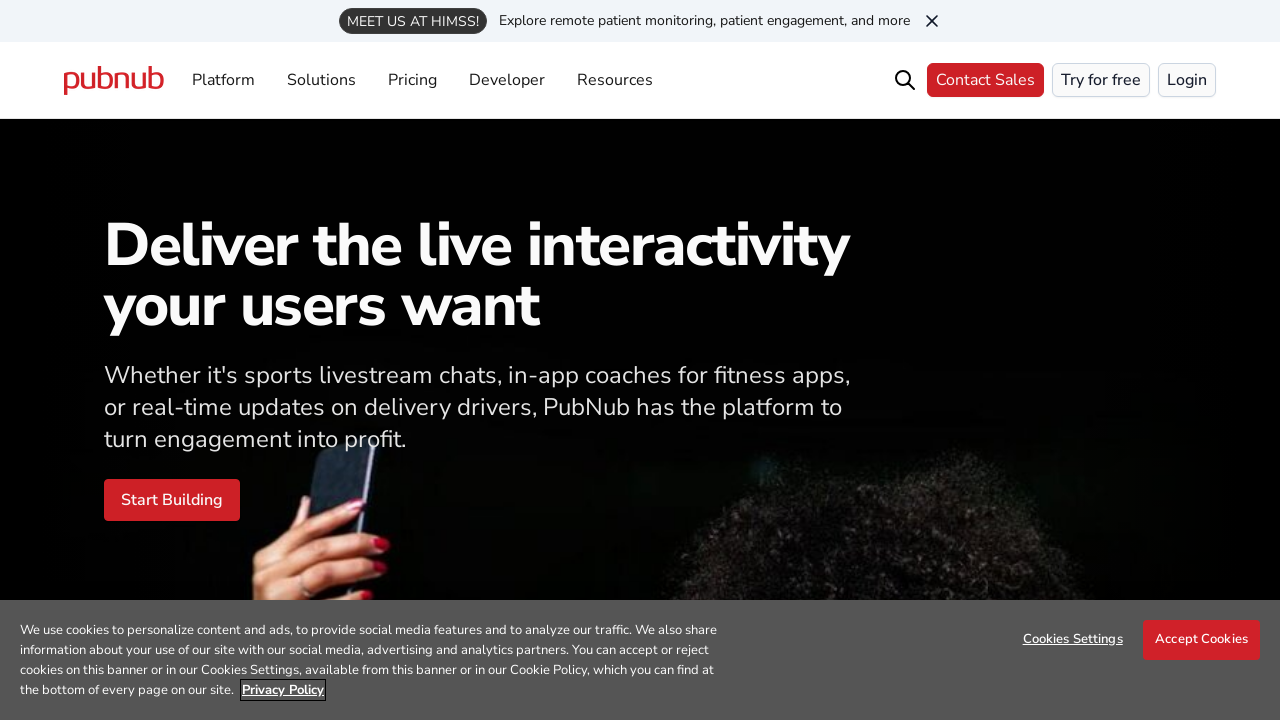

Clicked the Pricing link in the navigation at (412, 80) on internal:role=link[name="Pricing"i] >> nth=0
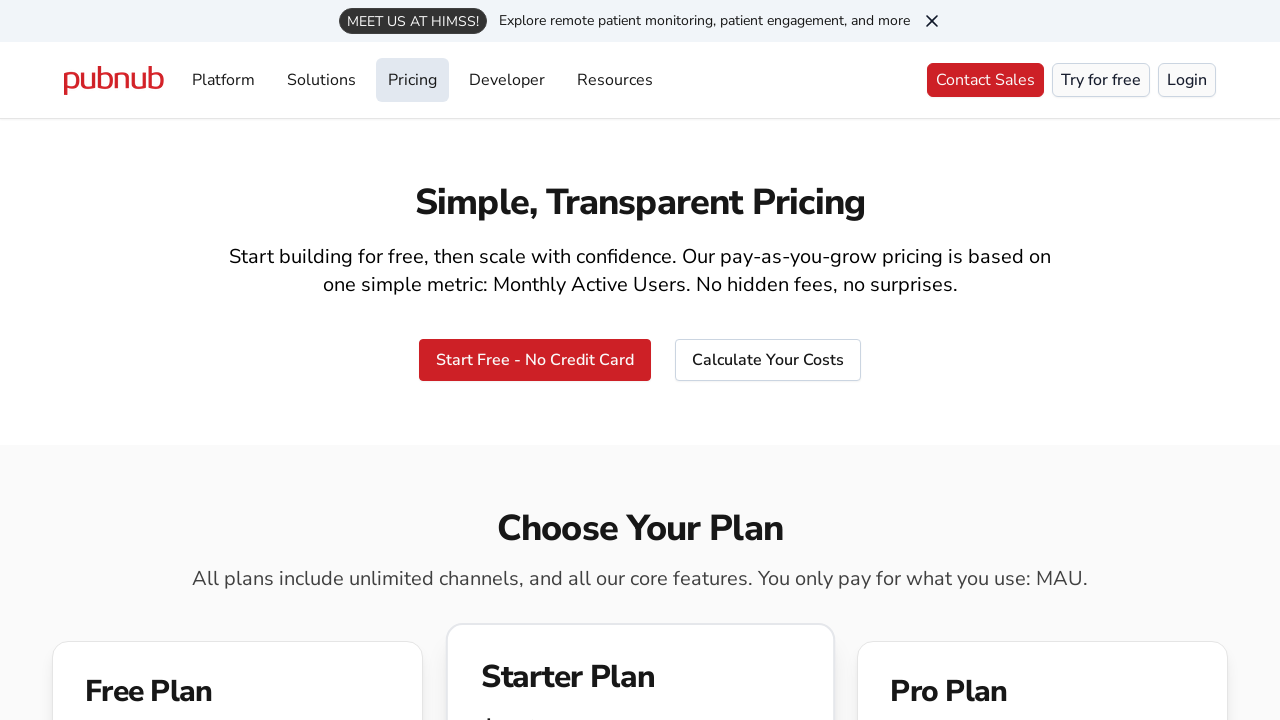

Navigation to pricing page completed
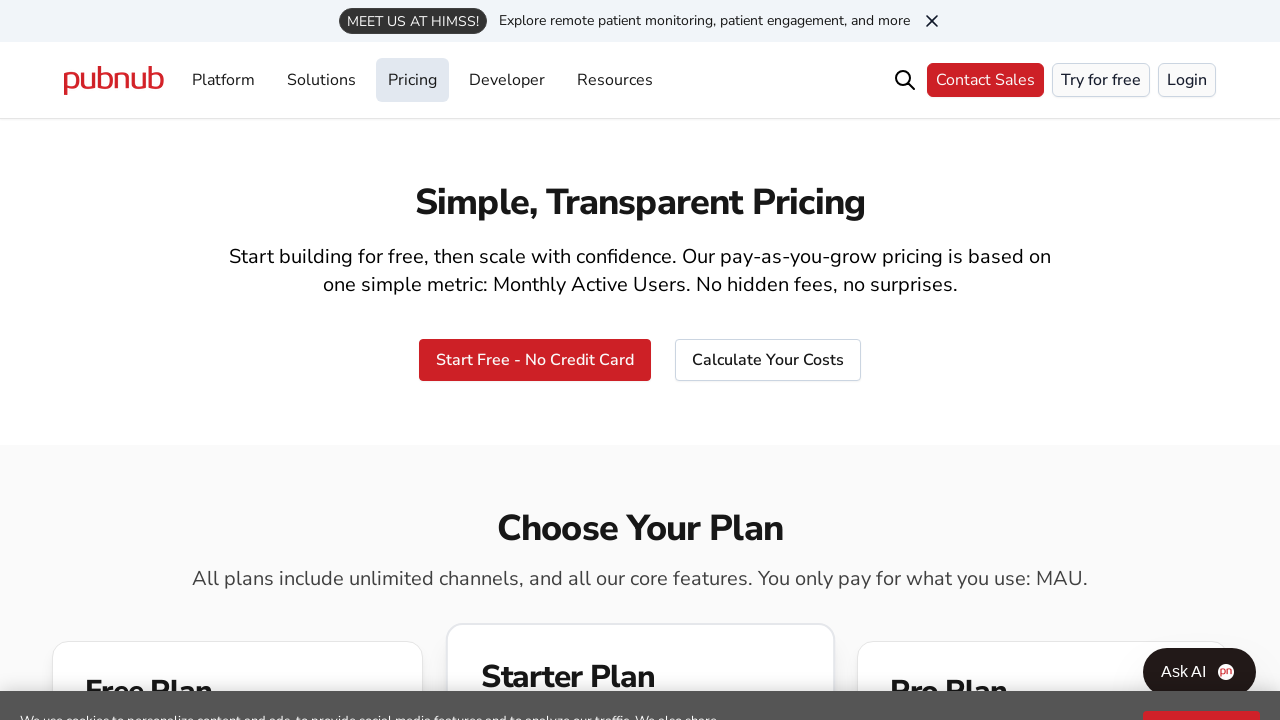

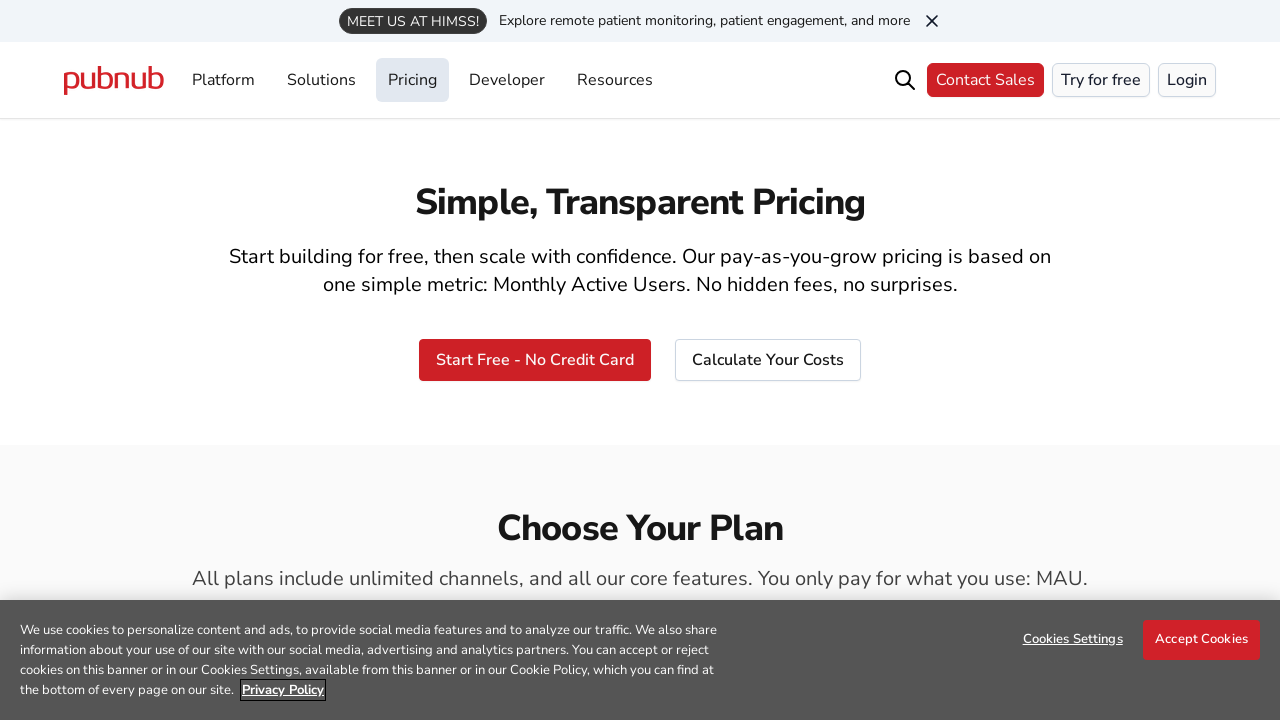